Tests the search functionality on Python.org by entering a search term and submitting the search form using the Enter key

Starting URL: https://www.python.org

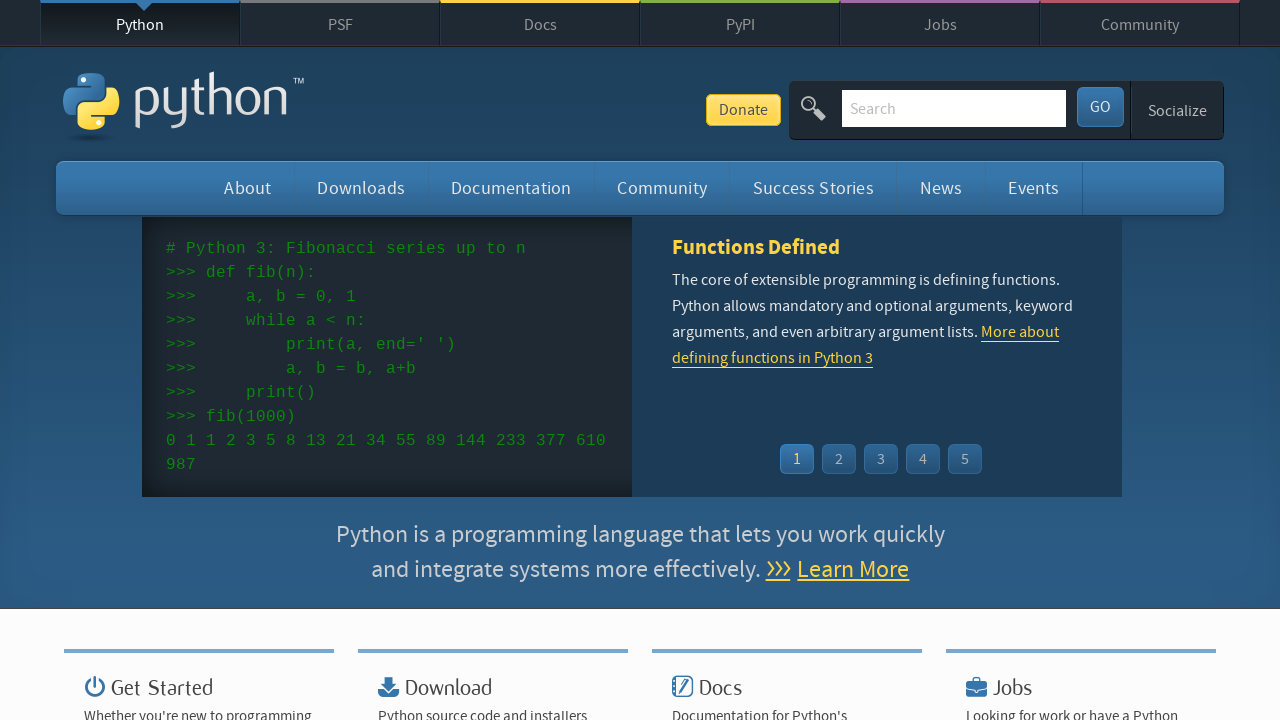

Cleared the search field on #id-search-field
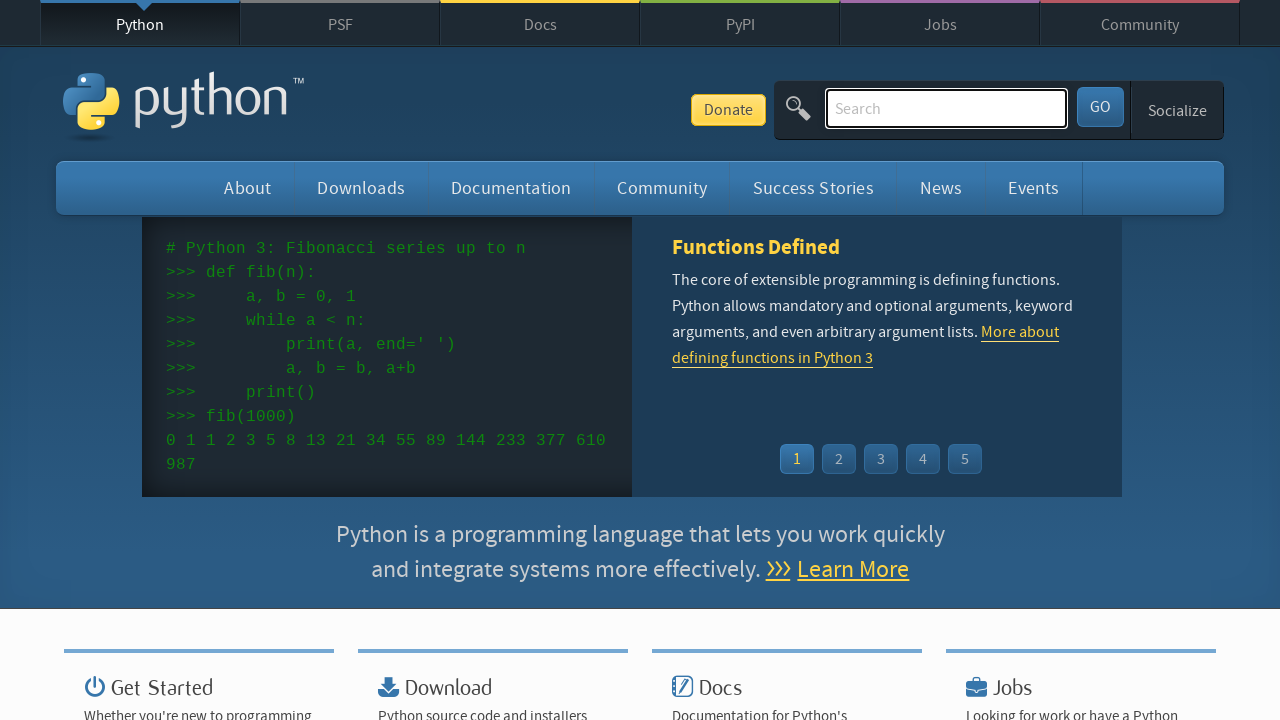

Filled search field with 'lambda' on #id-search-field
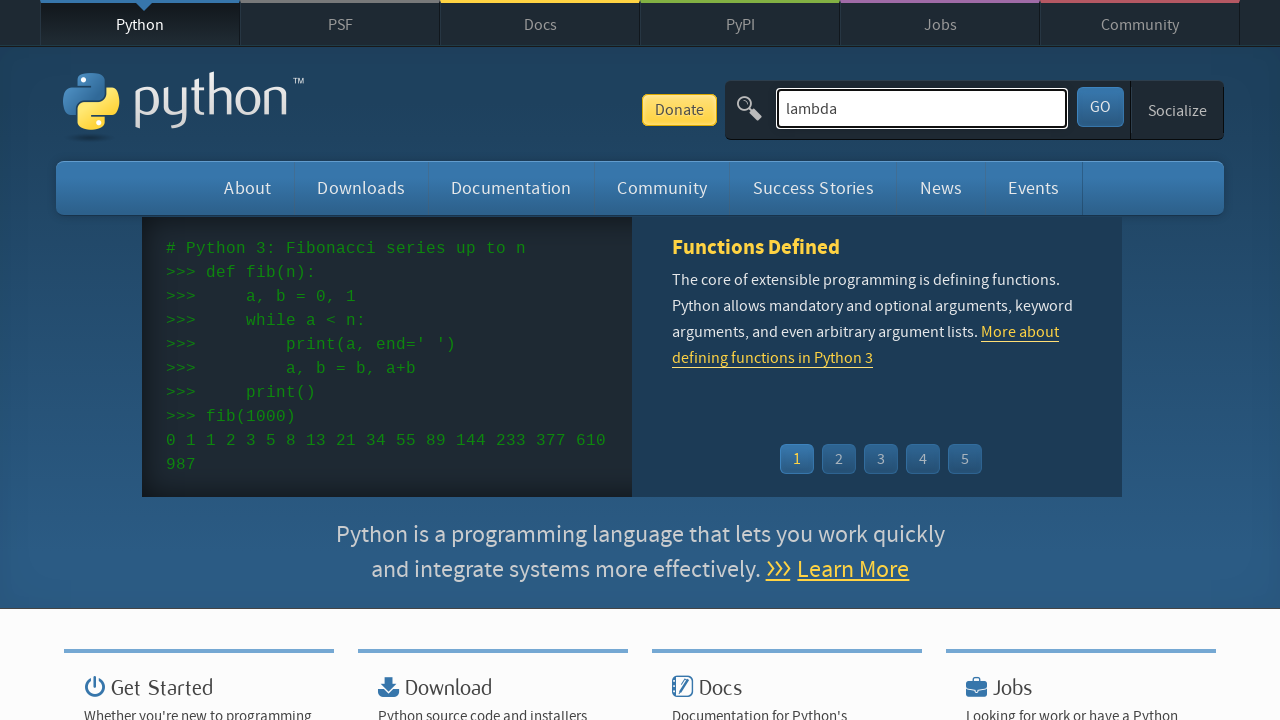

Submitted search form by pressing Enter on #id-search-field
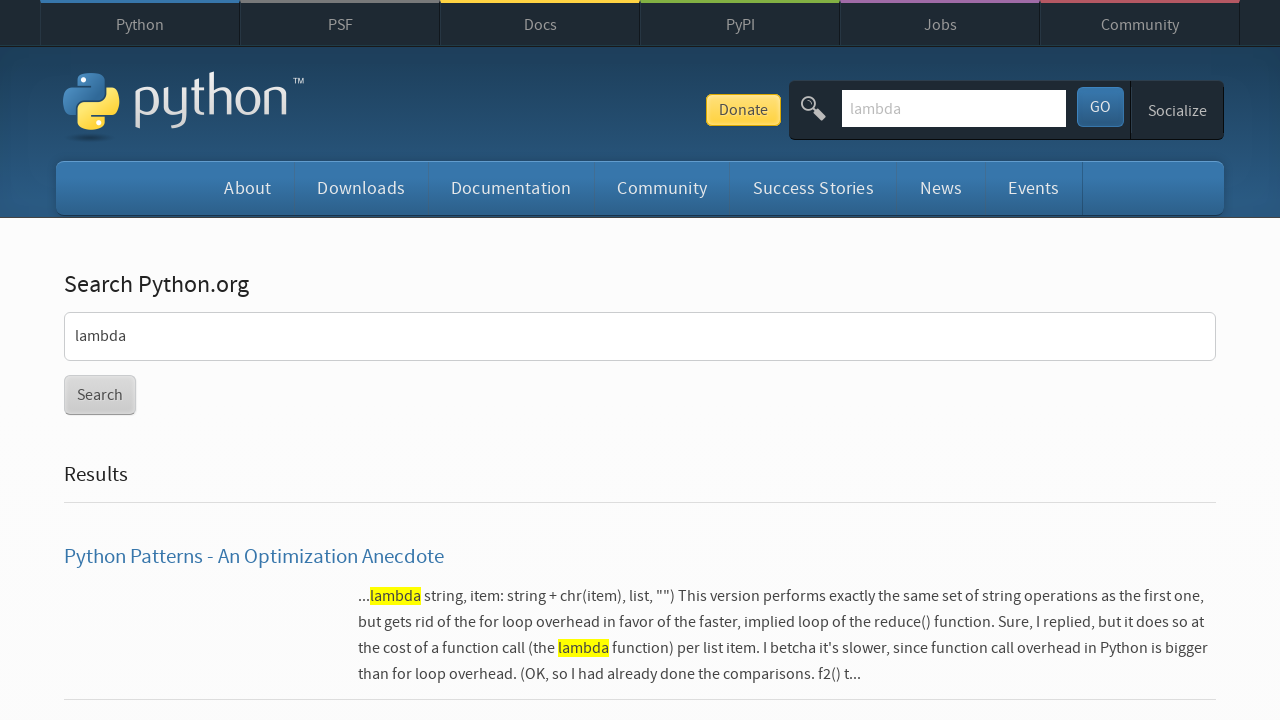

Search results loaded successfully
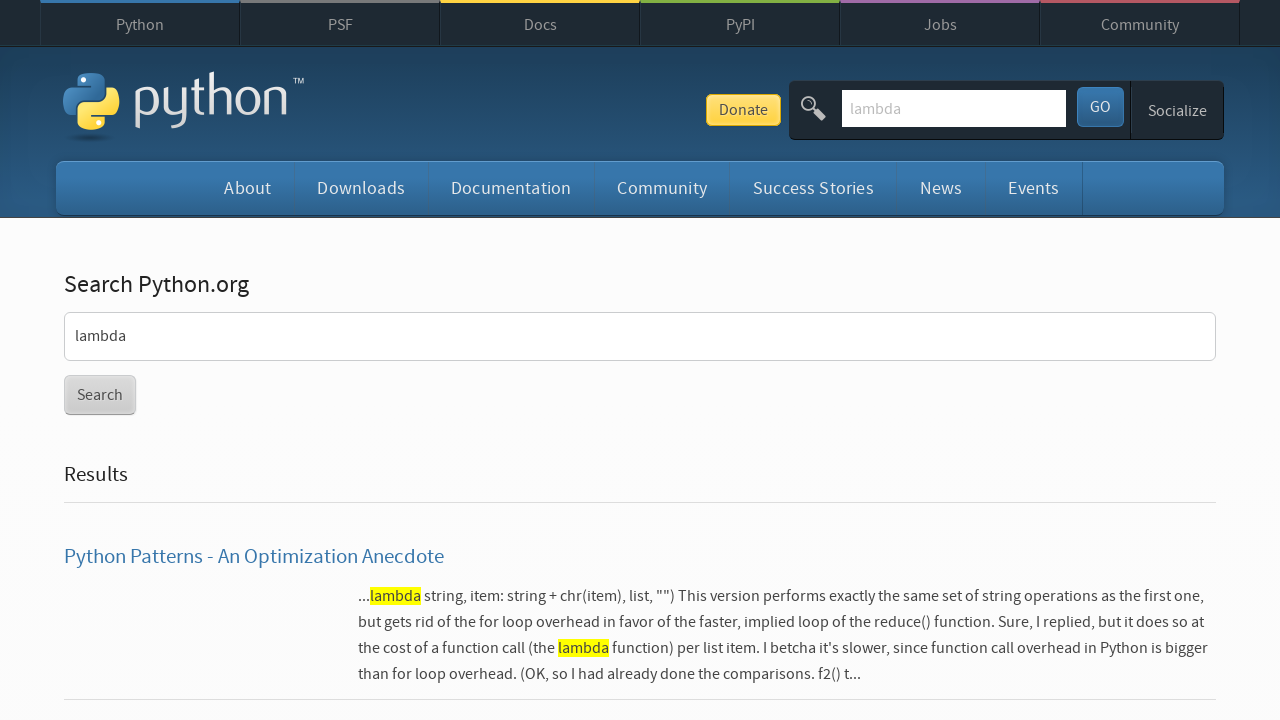

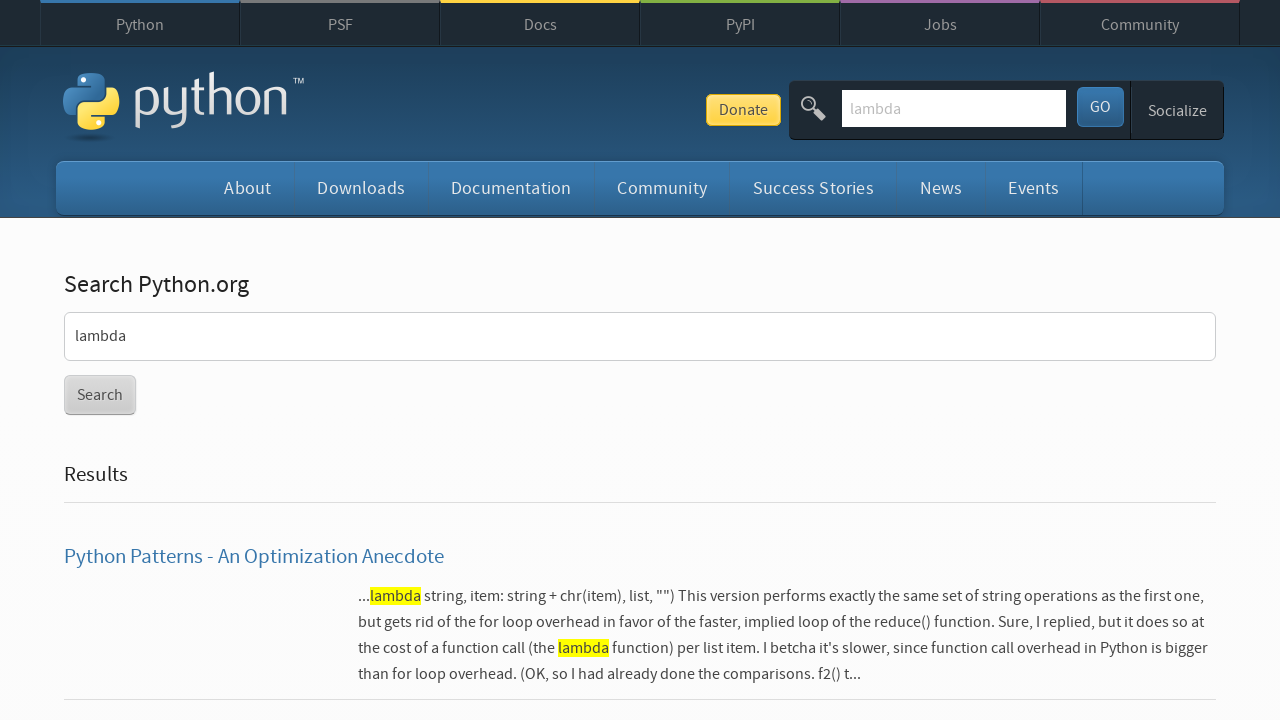